Clicks on Submit menu item and verifies the submenu header text

Starting URL: http://www.99-bottles-of-beer.net/

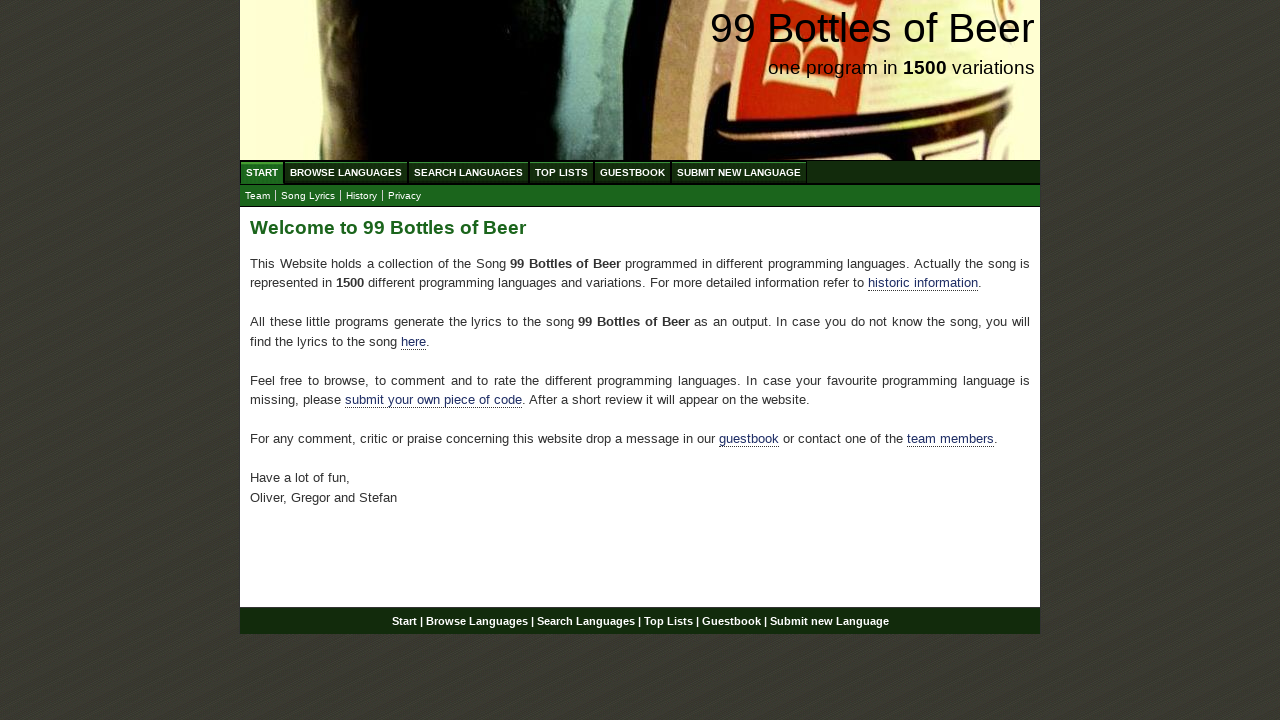

Clicked on Submit menu item at (739, 172) on xpath=//*[@id='menu']/li[6]/a
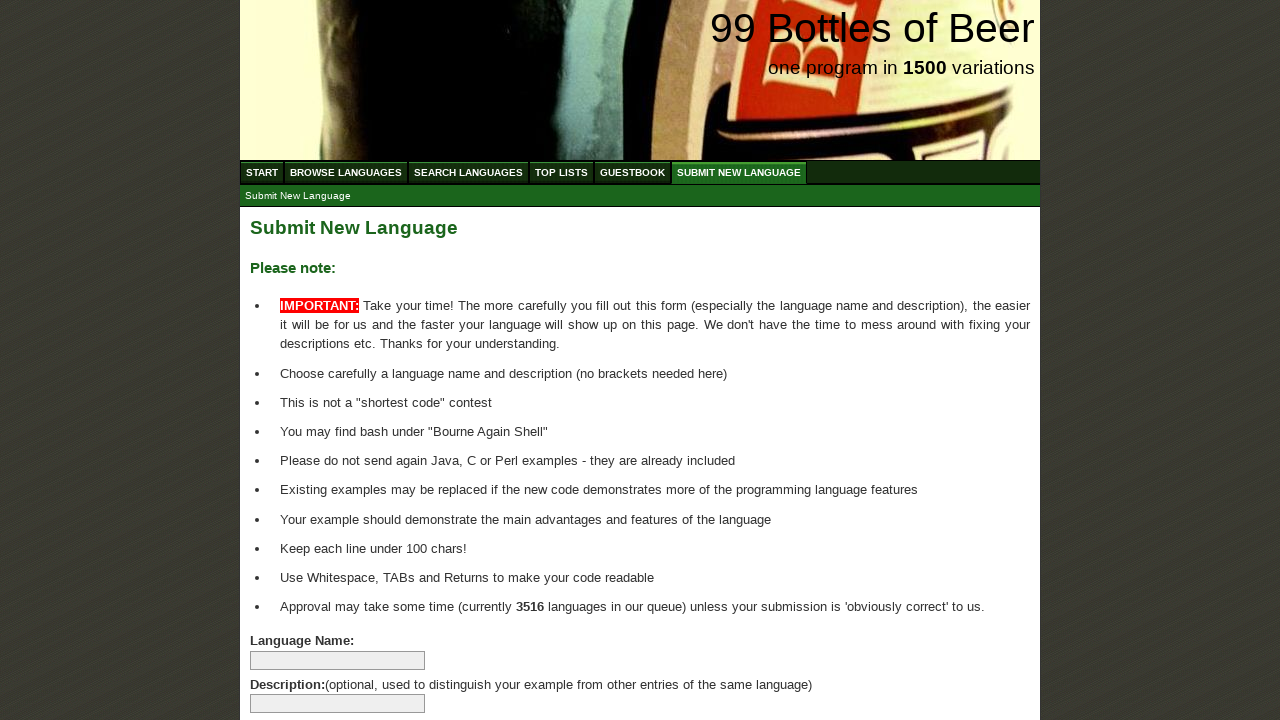

Located submenu header element
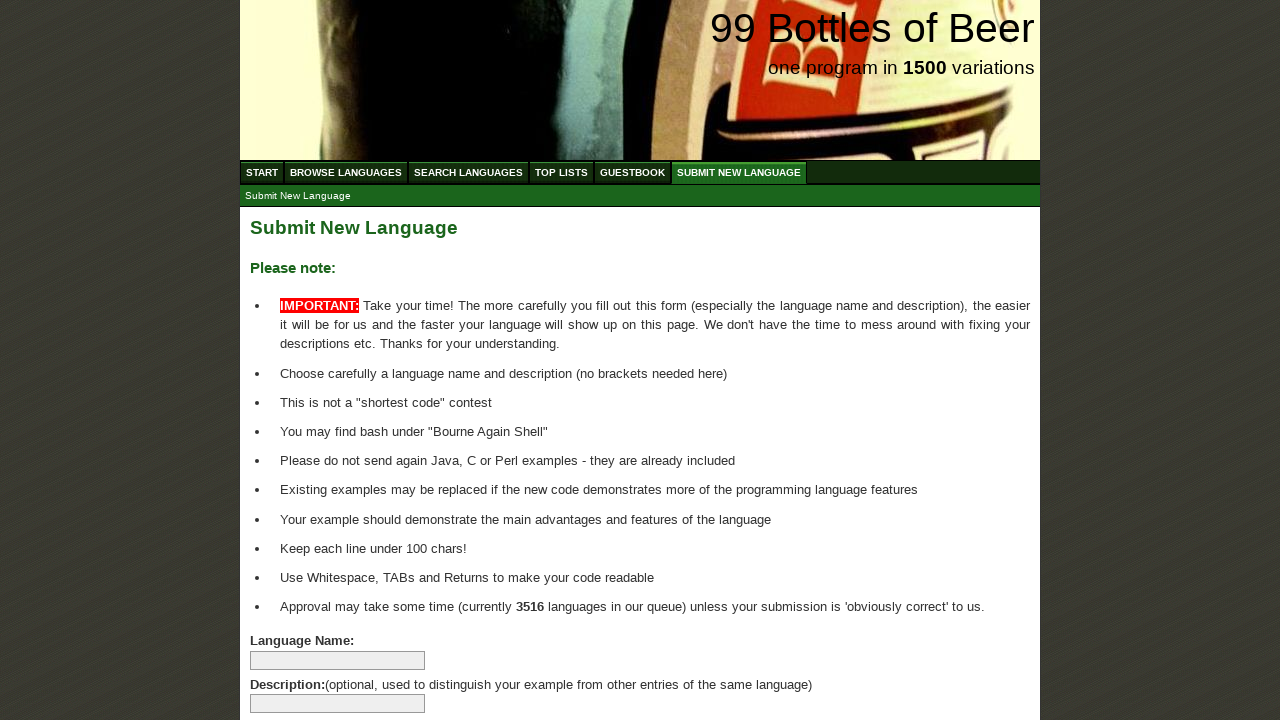

Waited for submenu header to be visible
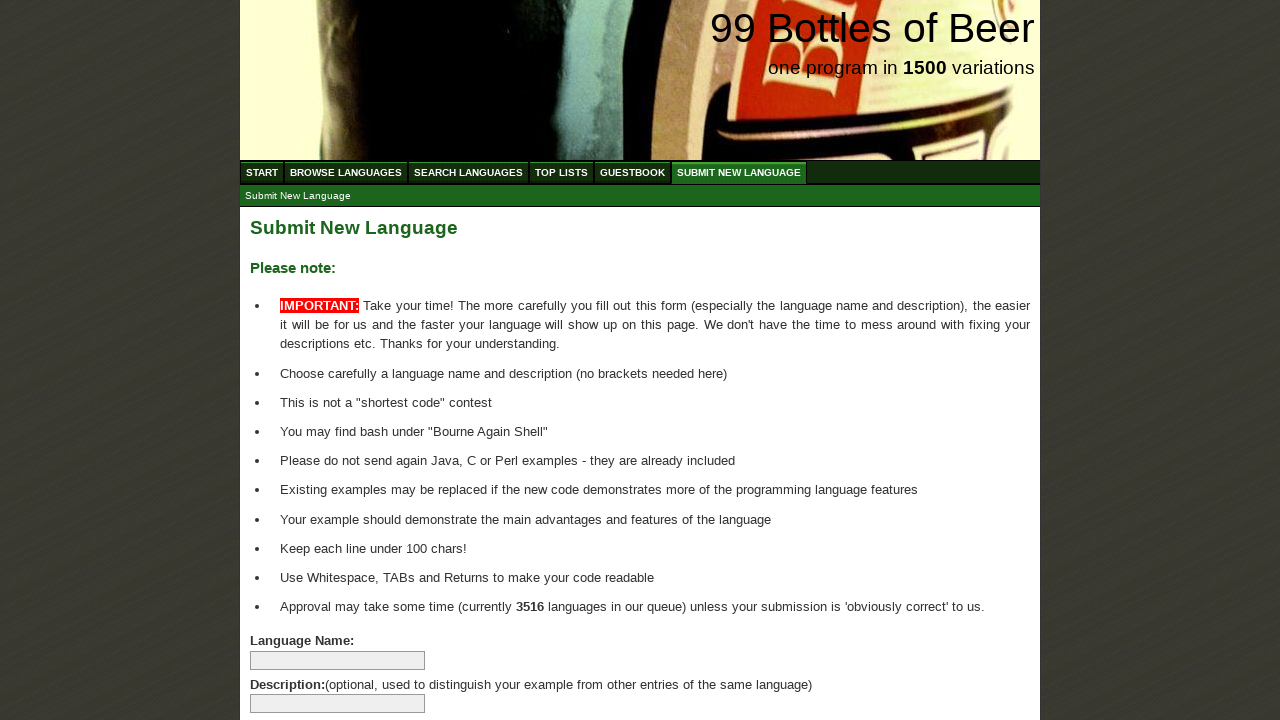

Verified submenu header text is 'Submit New Language'
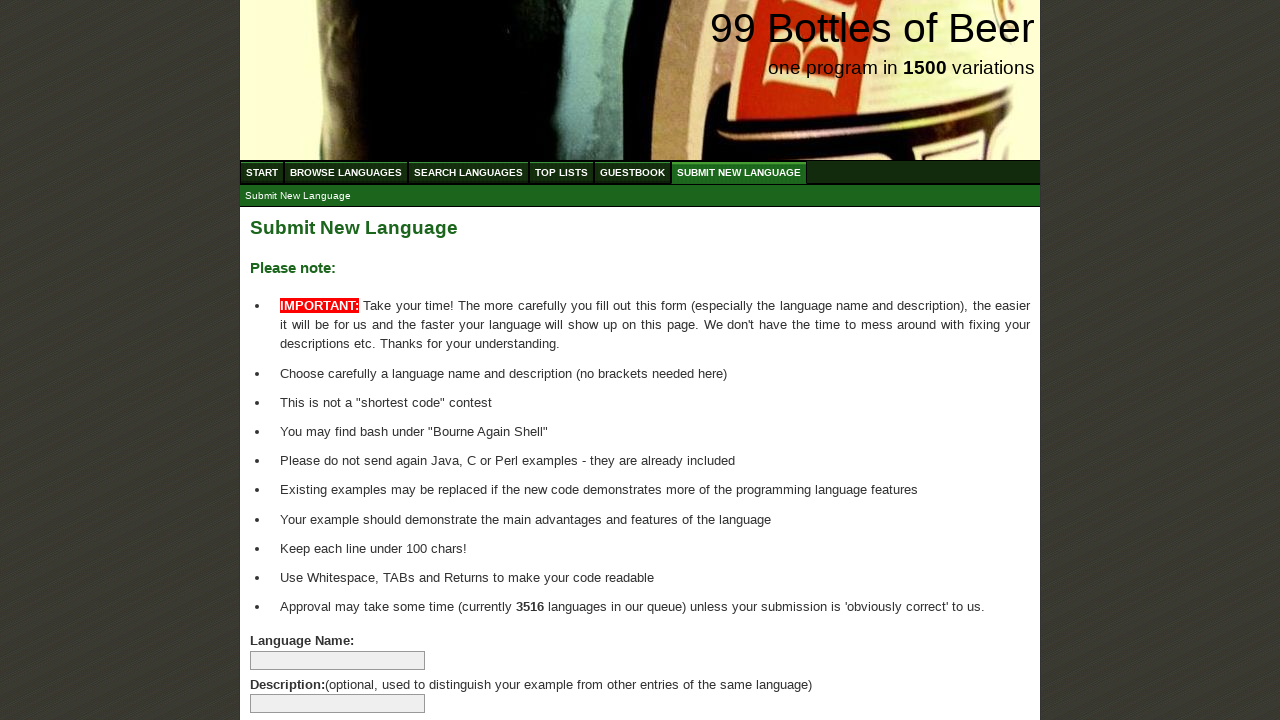

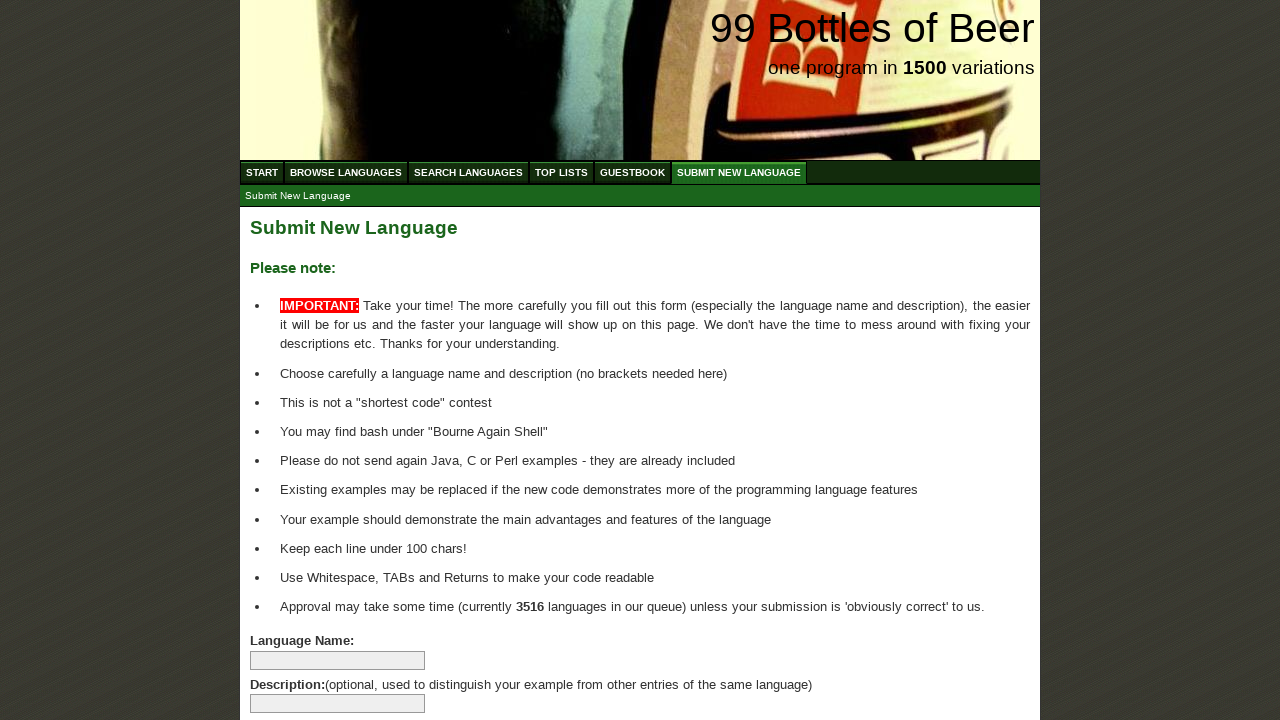